Tests clearing form fields by entering data, clicking clear button, and verifying fields are empty

Starting URL: https://kristinek.github.io/site/tasks/enter_a_new_person_with_a_job.html

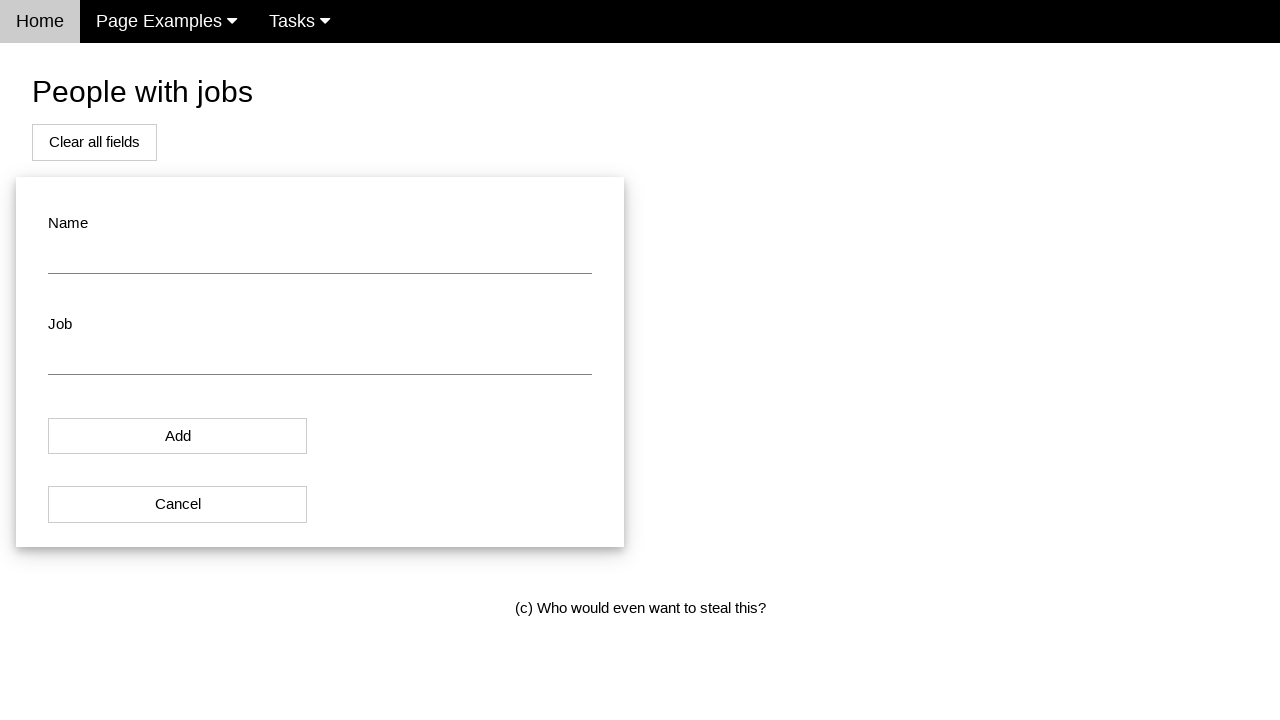

Cleared the name field on #name
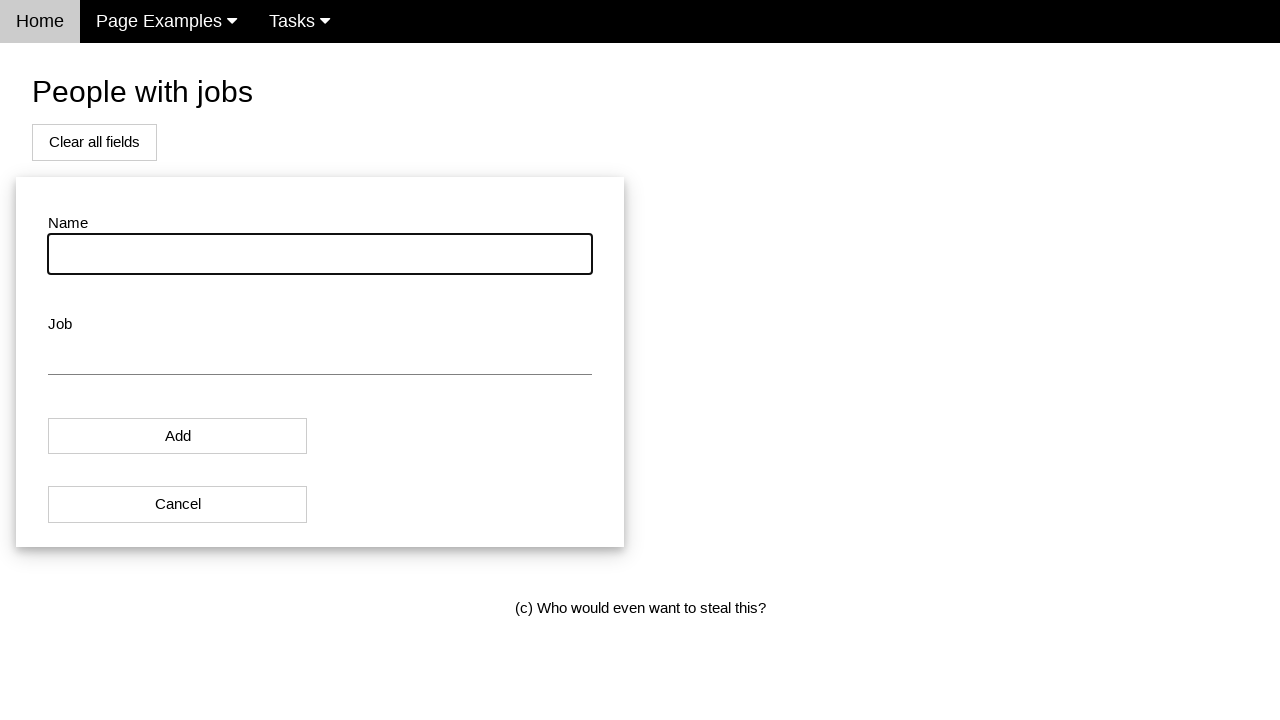

Entered 'TestName' in the name field on #name
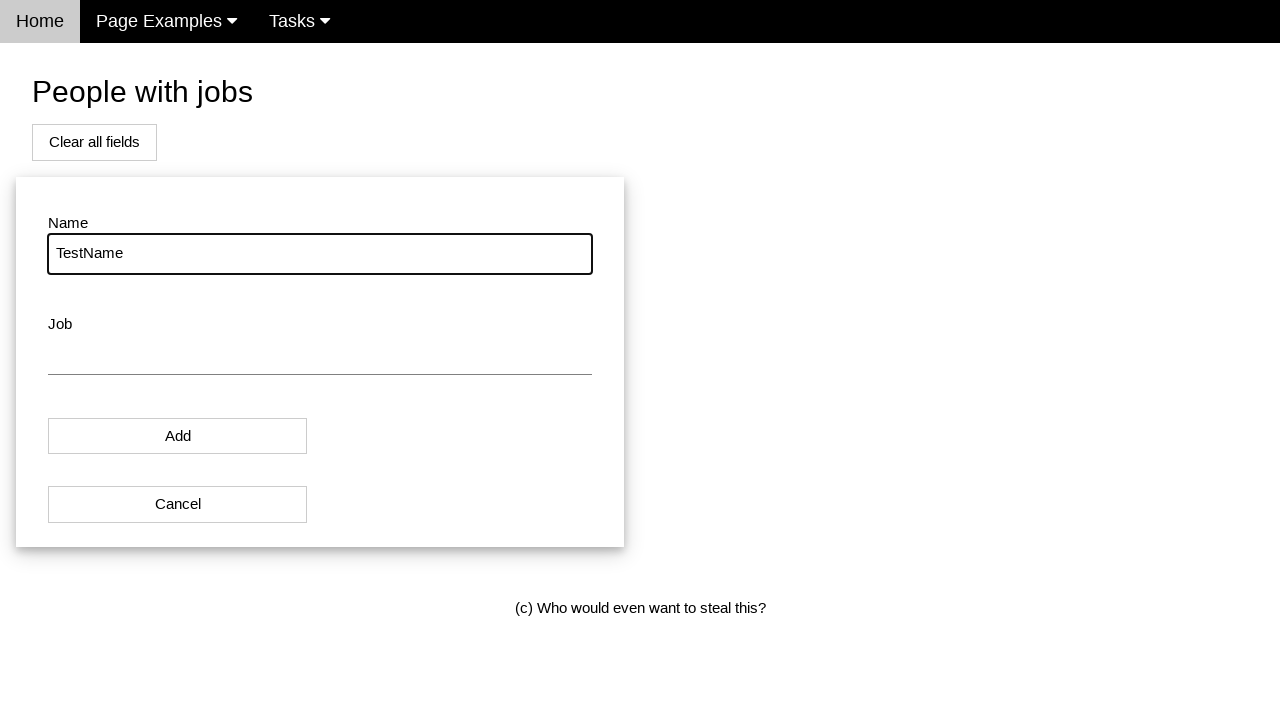

Cleared the job field on #job
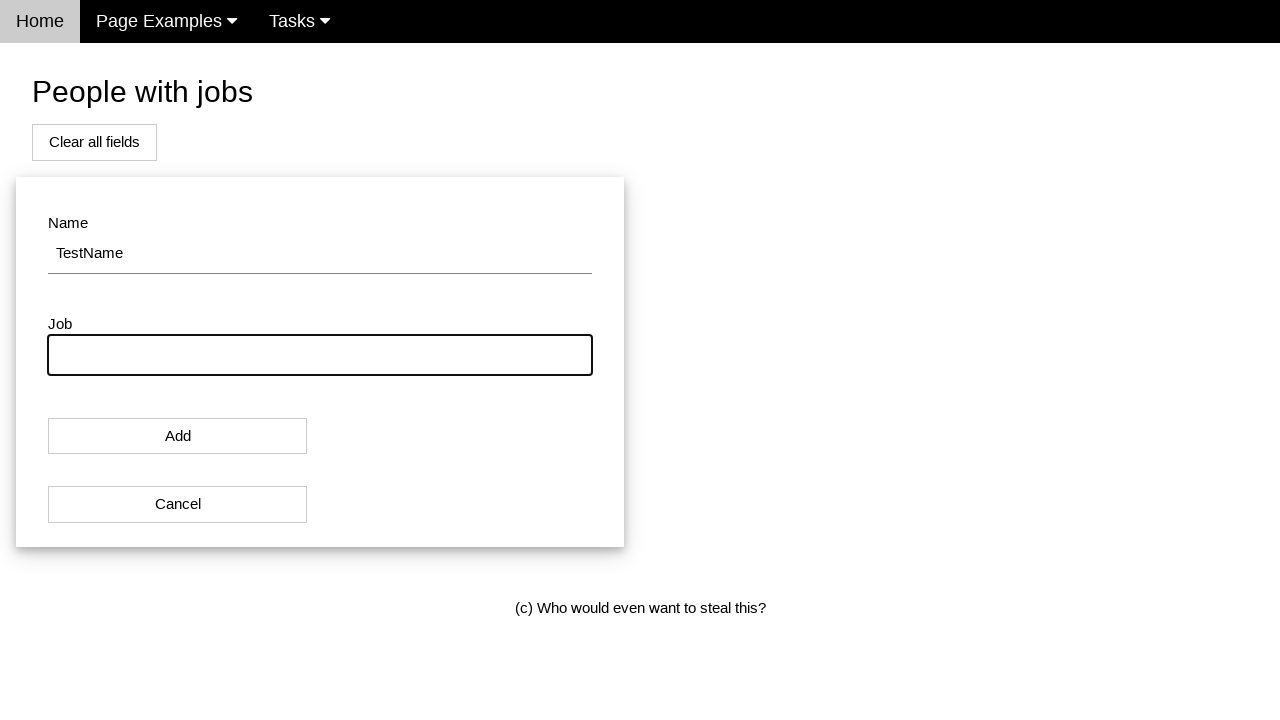

Entered 'TestJob' in the job field on #job
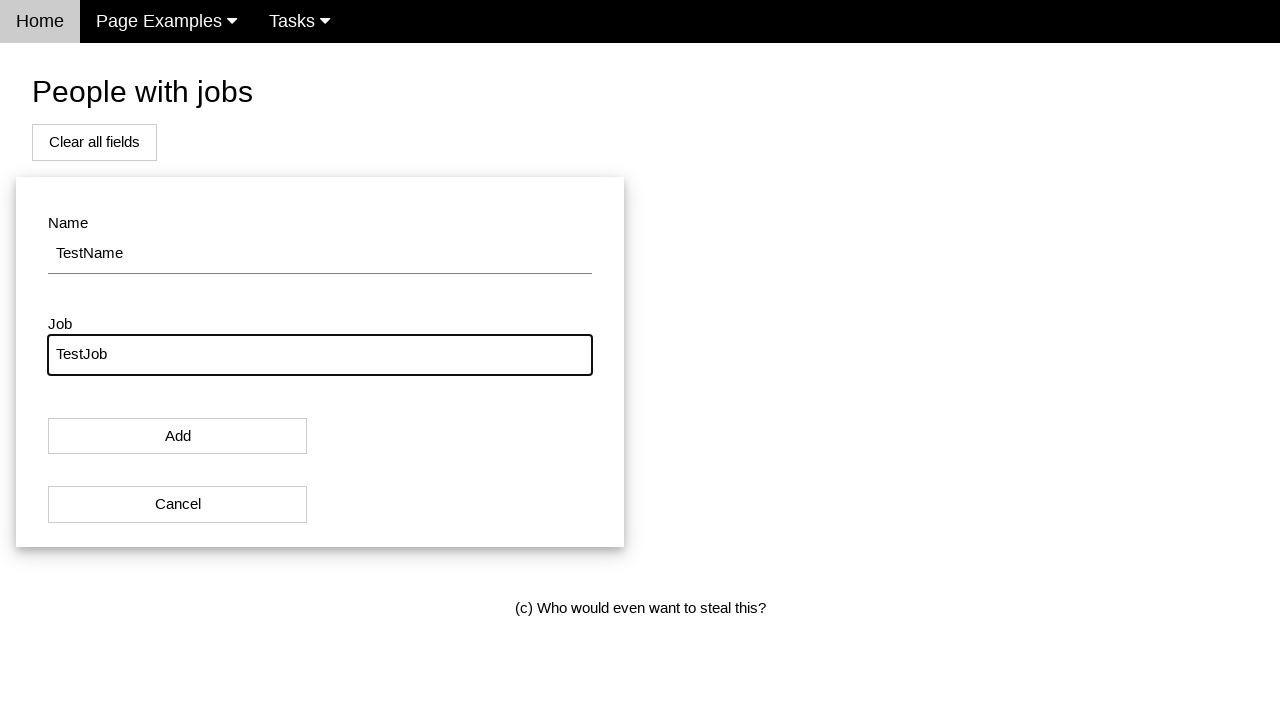

Clicked the Clear all fields button at (94, 142) on #addPersonBtn
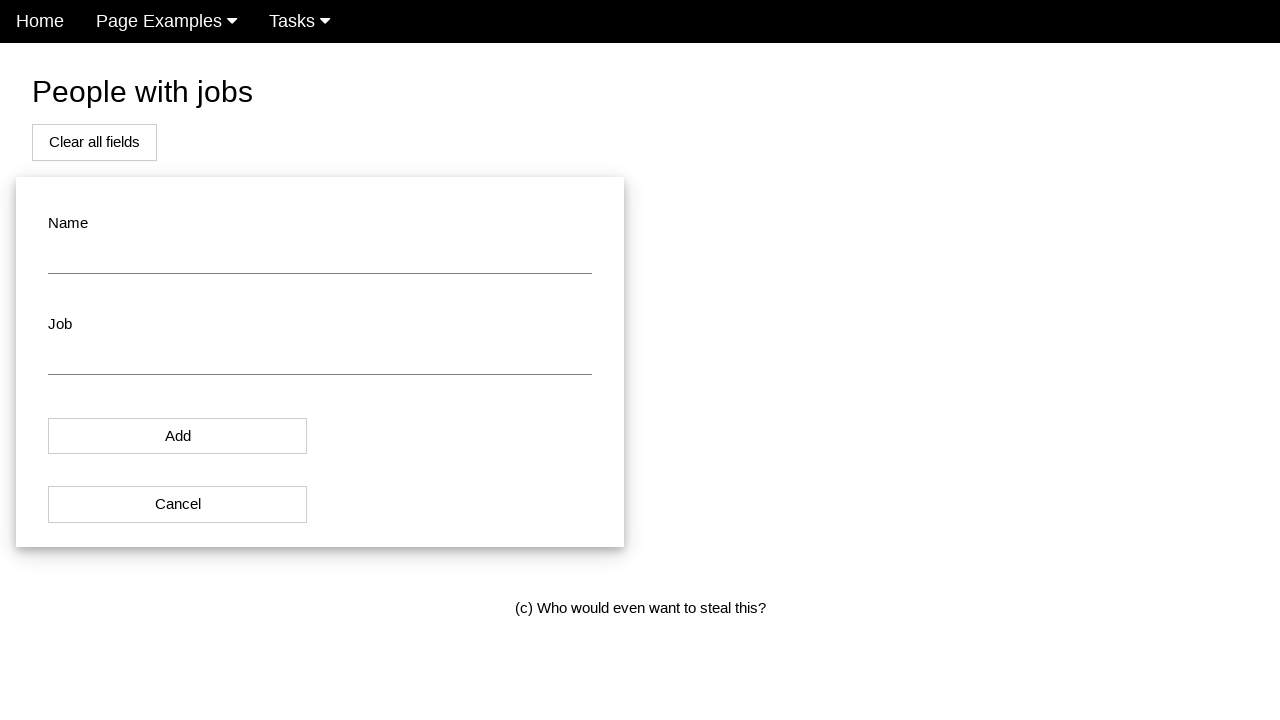

Waited 300ms for form fields to clear
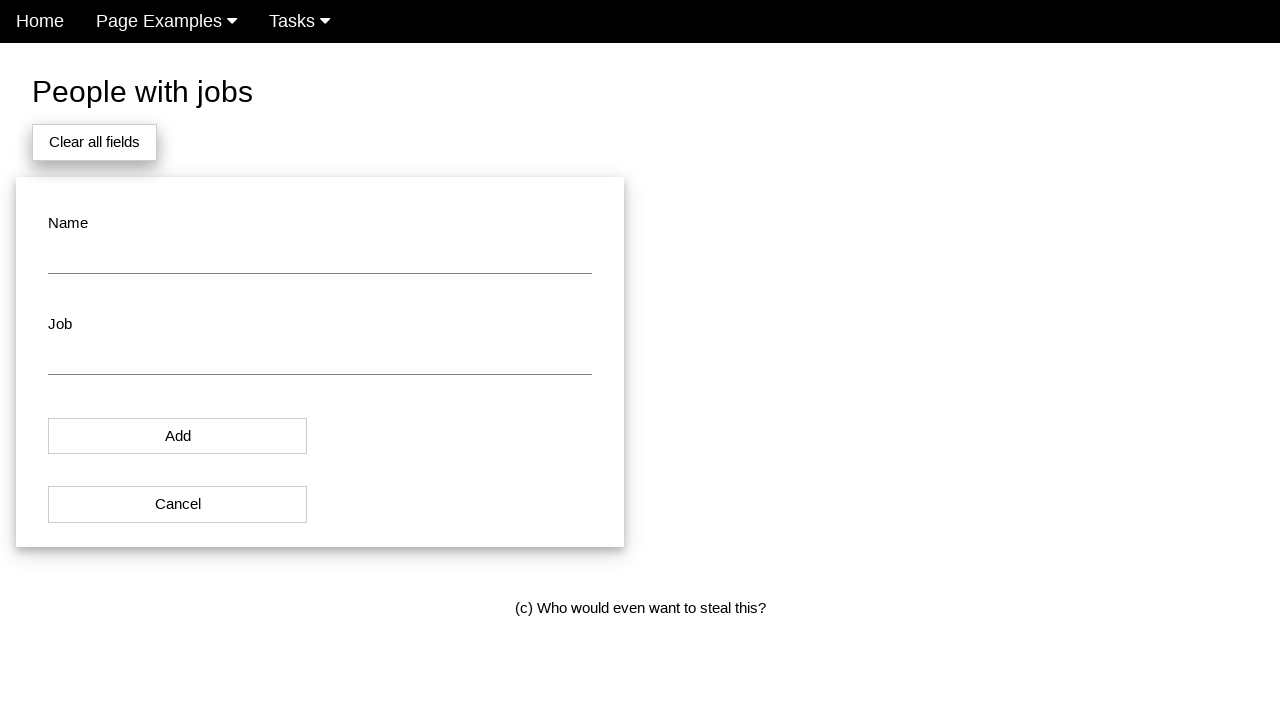

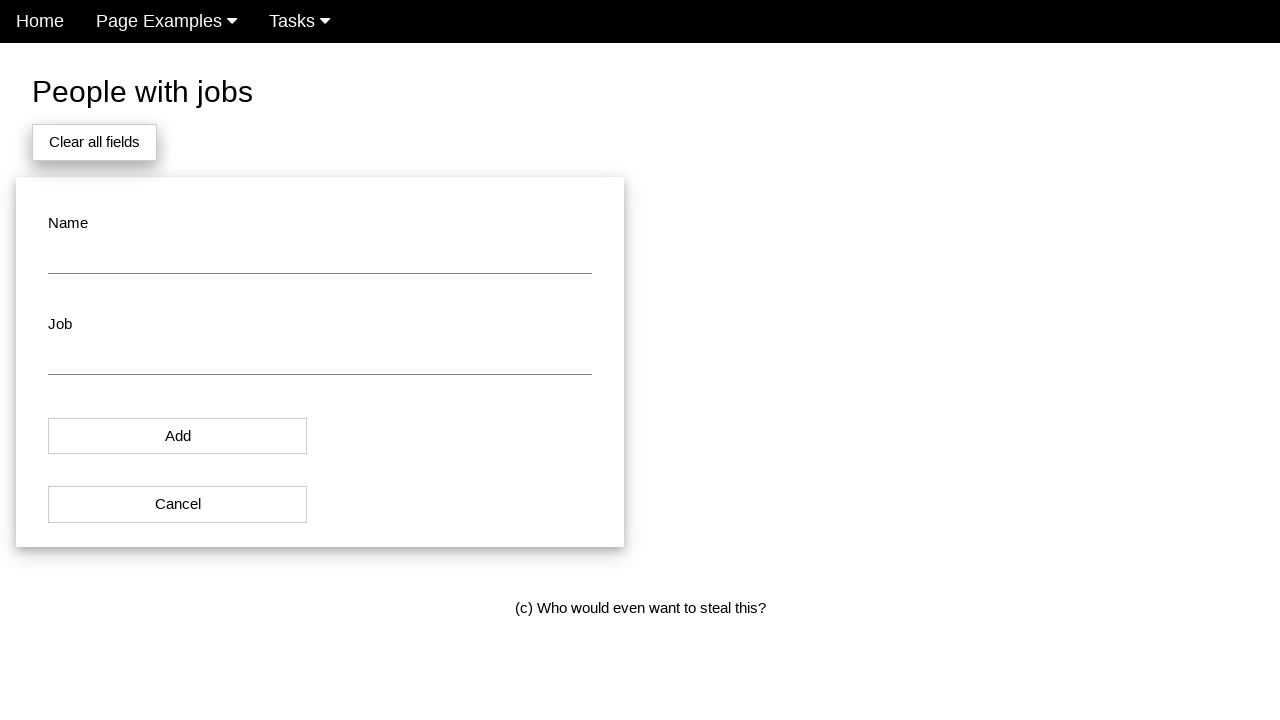